Tests clicking a dynamic web element by finding a button with text "Click Me" and clicking it on the DemoQA buttons page.

Starting URL: https://demoqa.com/buttons

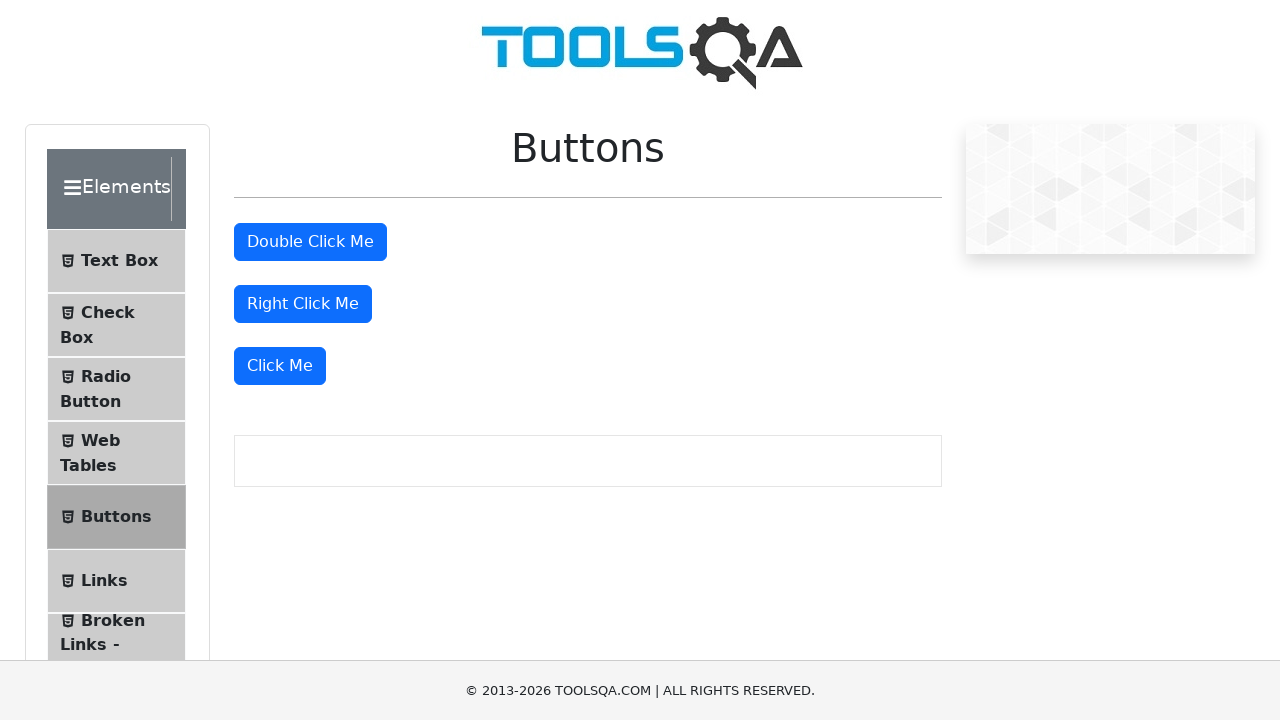

Navigated to DemoQA buttons page
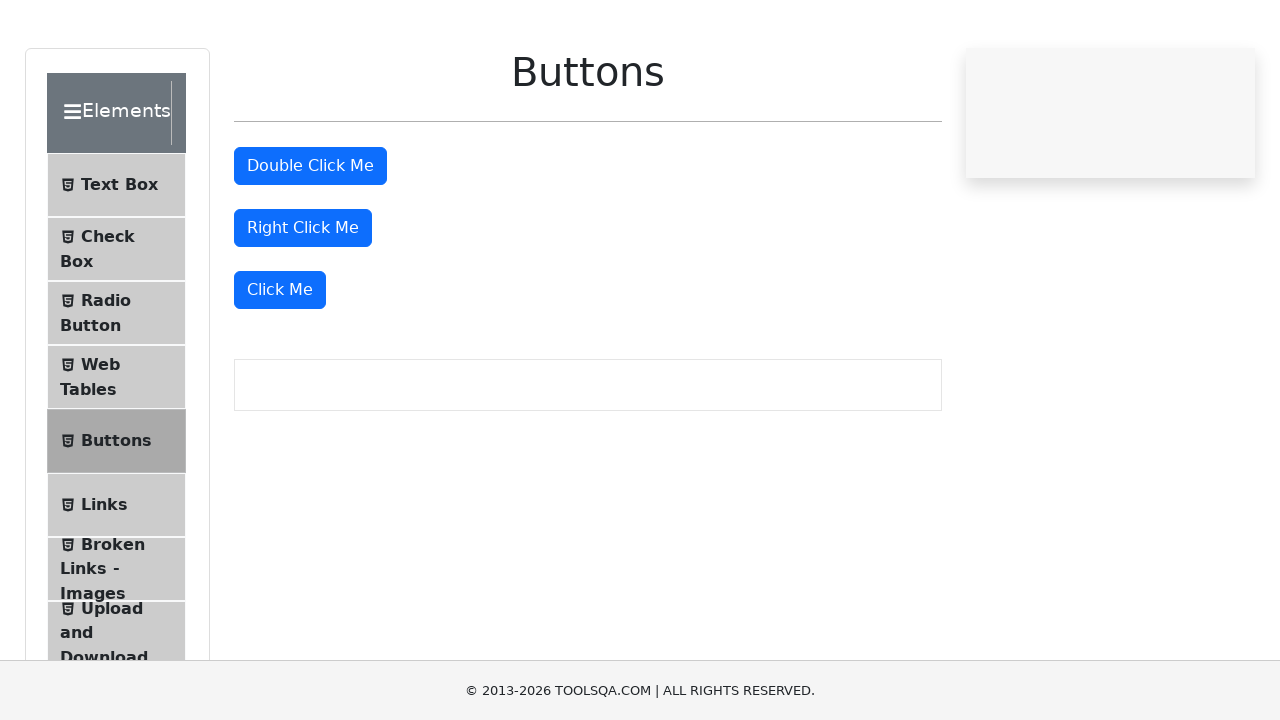

Found and clicked the 'Click Me' button using XPath text matcher at (310, 242) on xpath=//button[contains(text(),'Click Me')]
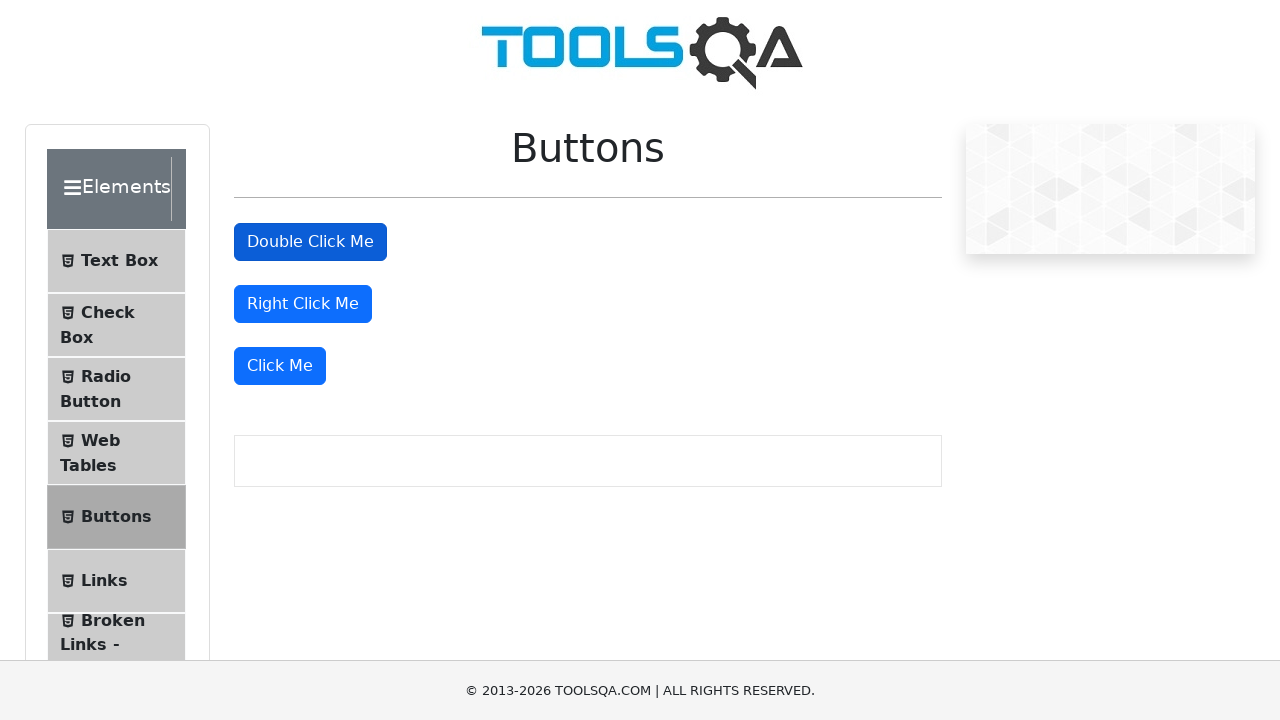

Waited 500ms for click action to complete
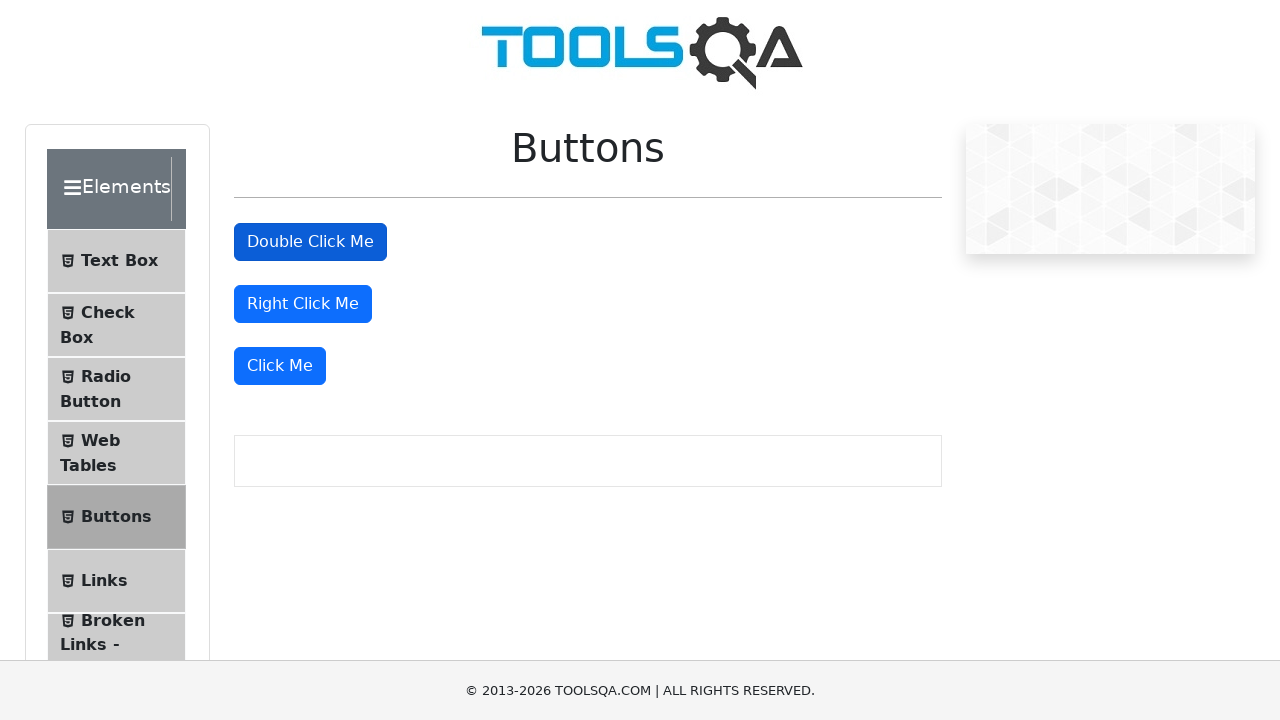

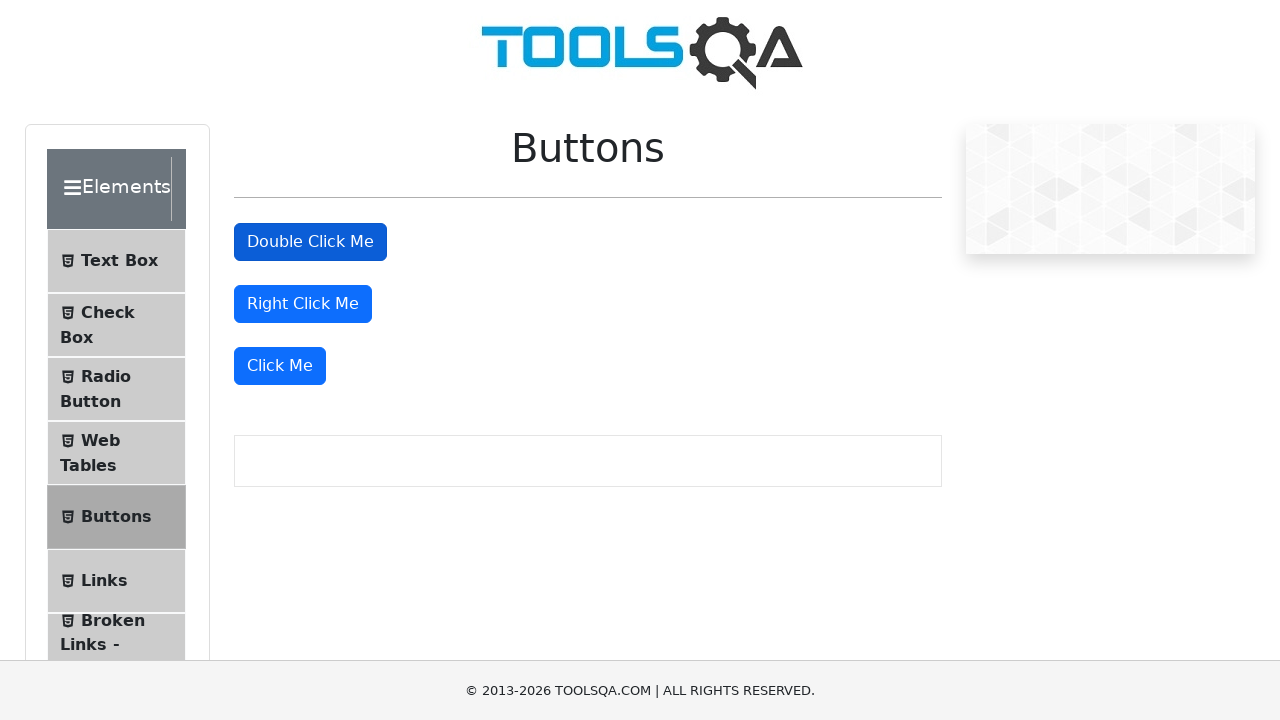